Tests button interactions on DemoQA website by performing double-click and right-click actions on different button elements

Starting URL: https://demoqa.com/buttons

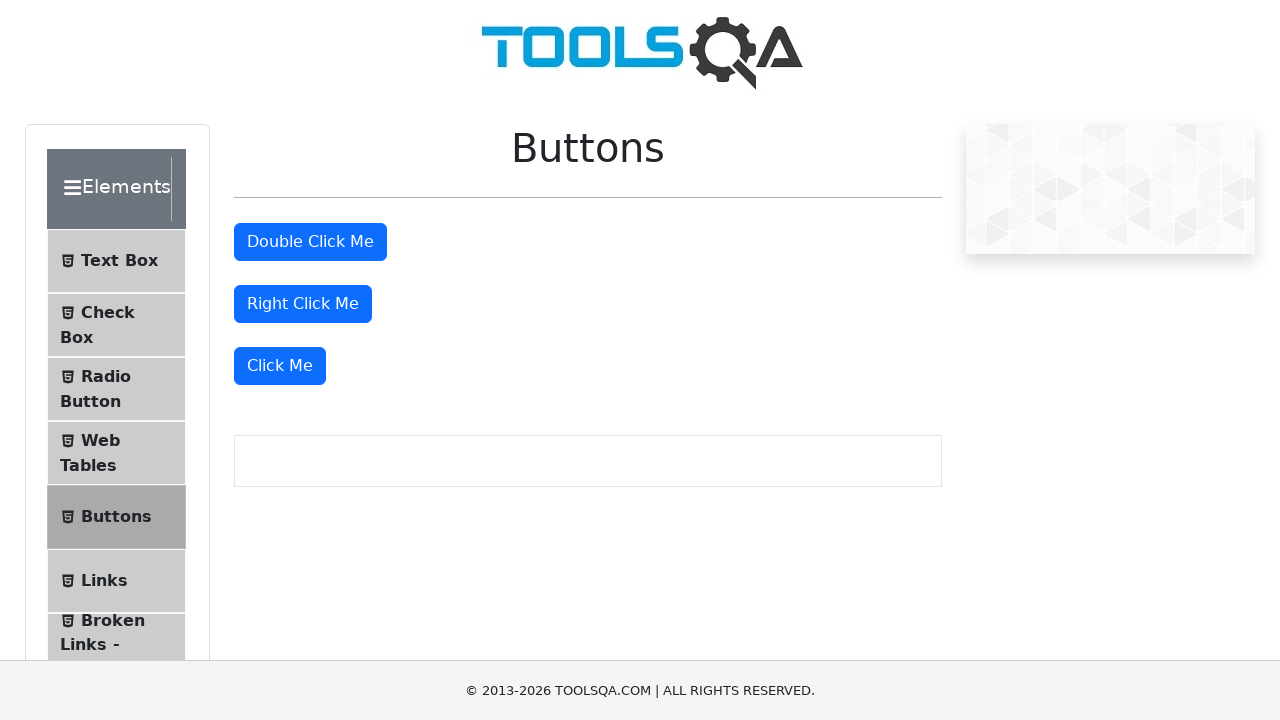

Double-clicked the double-click button at (310, 242) on #doubleClickBtn
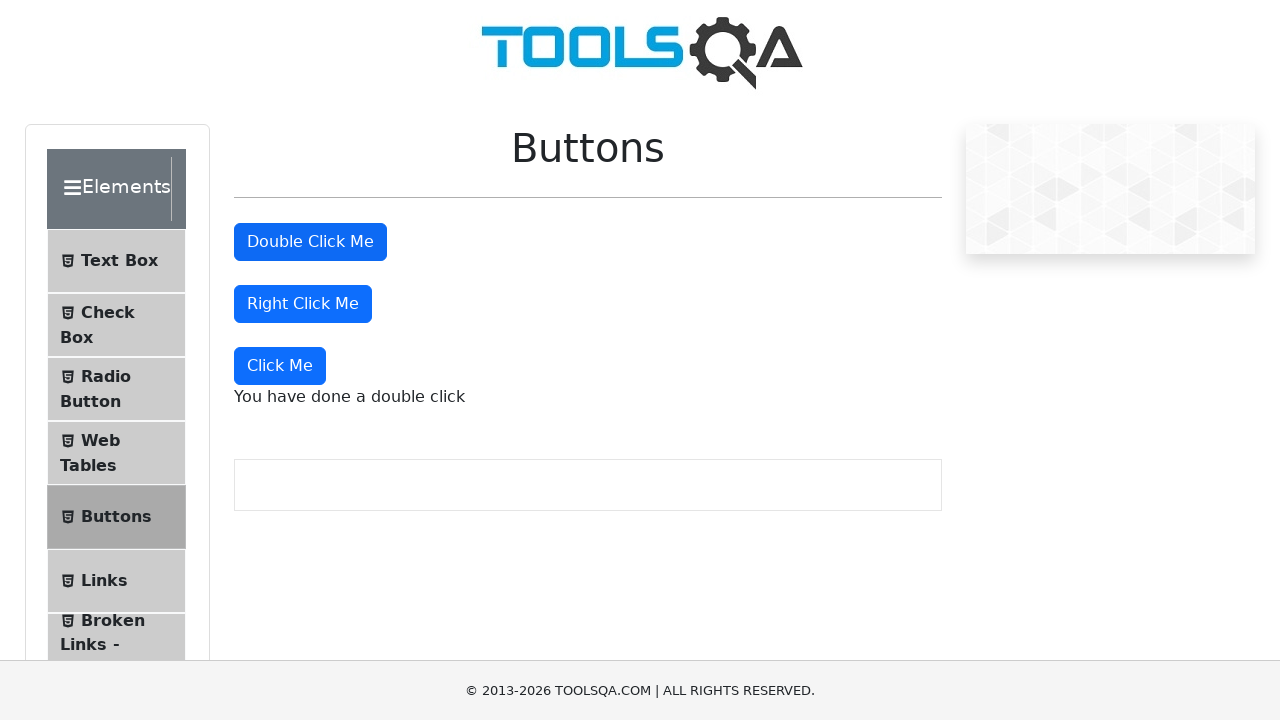

Right-clicked the right-click button at (303, 304) on #rightClickBtn
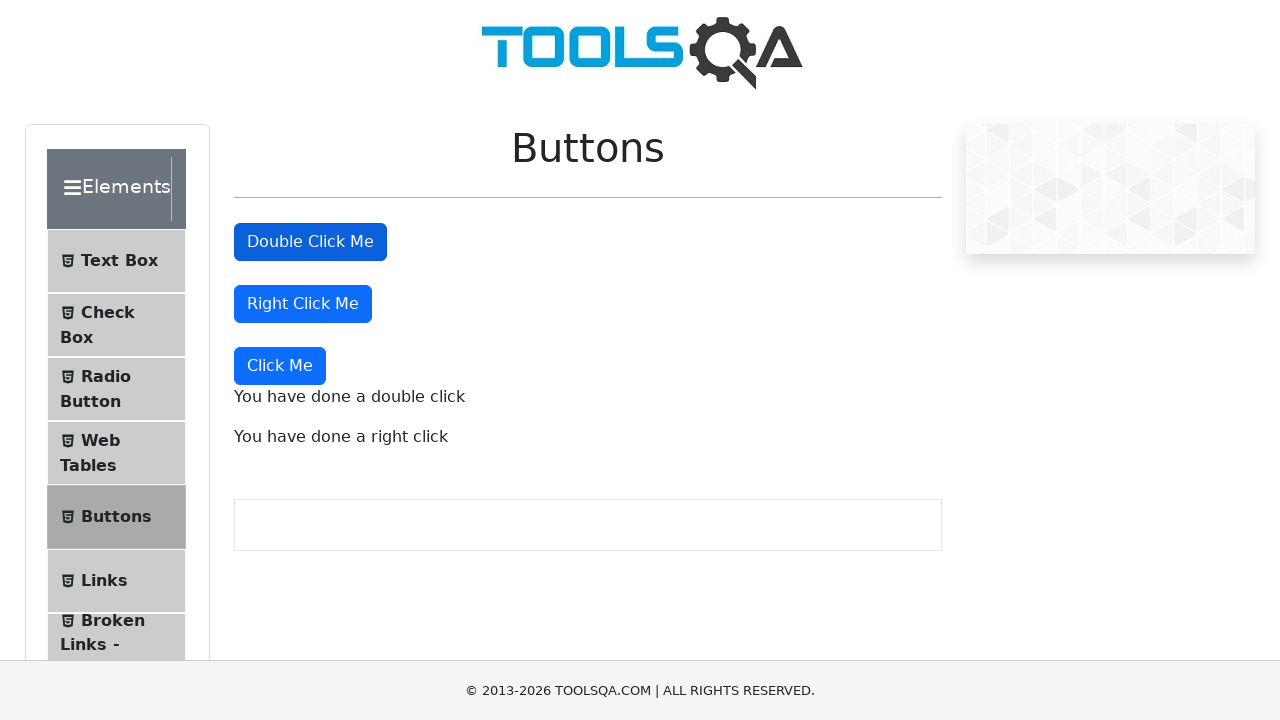

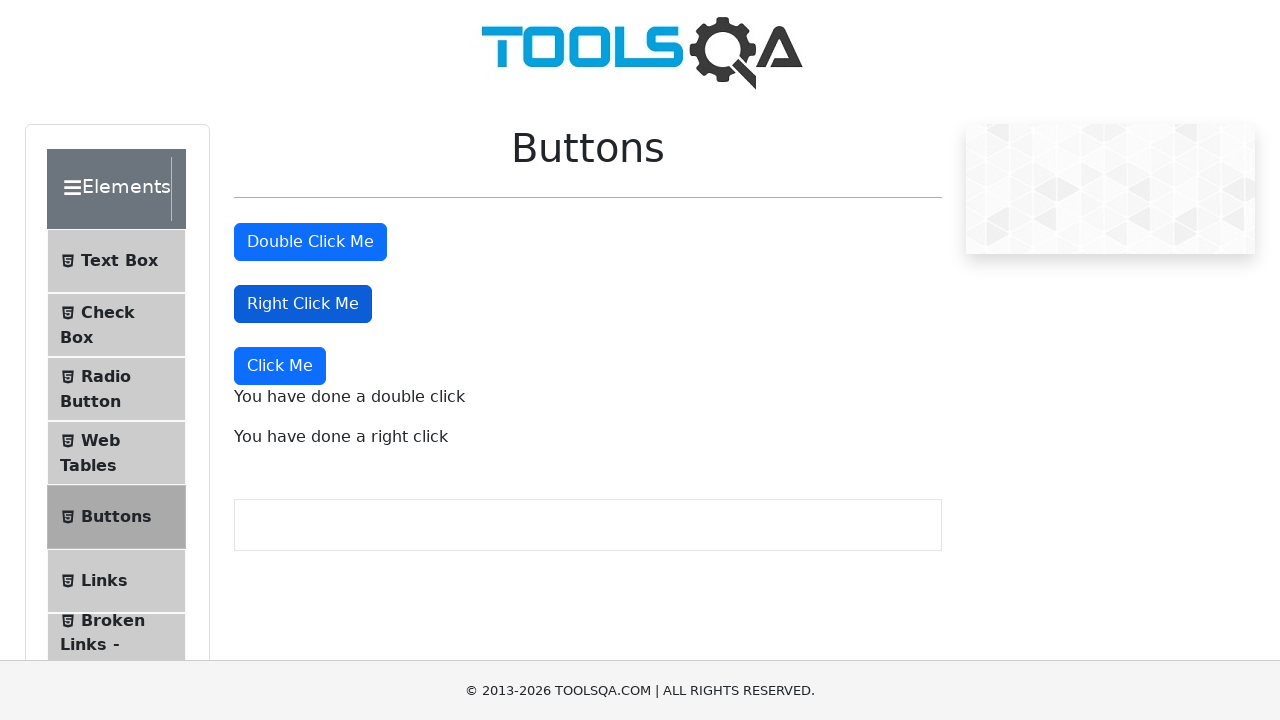